Tests the jQuery UI slider functionality by dragging the slider handle horizontally

Starting URL: https://jqueryui.com/slider/

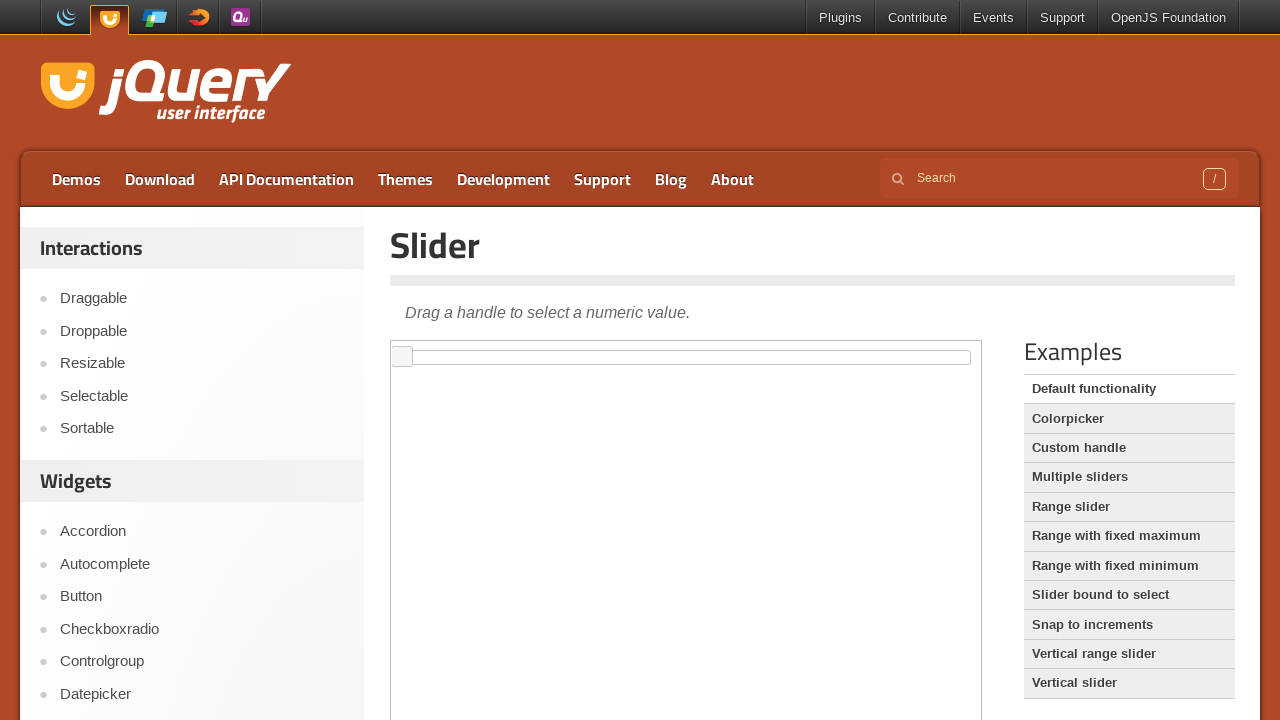

Waited for slider handle to be present in iframe
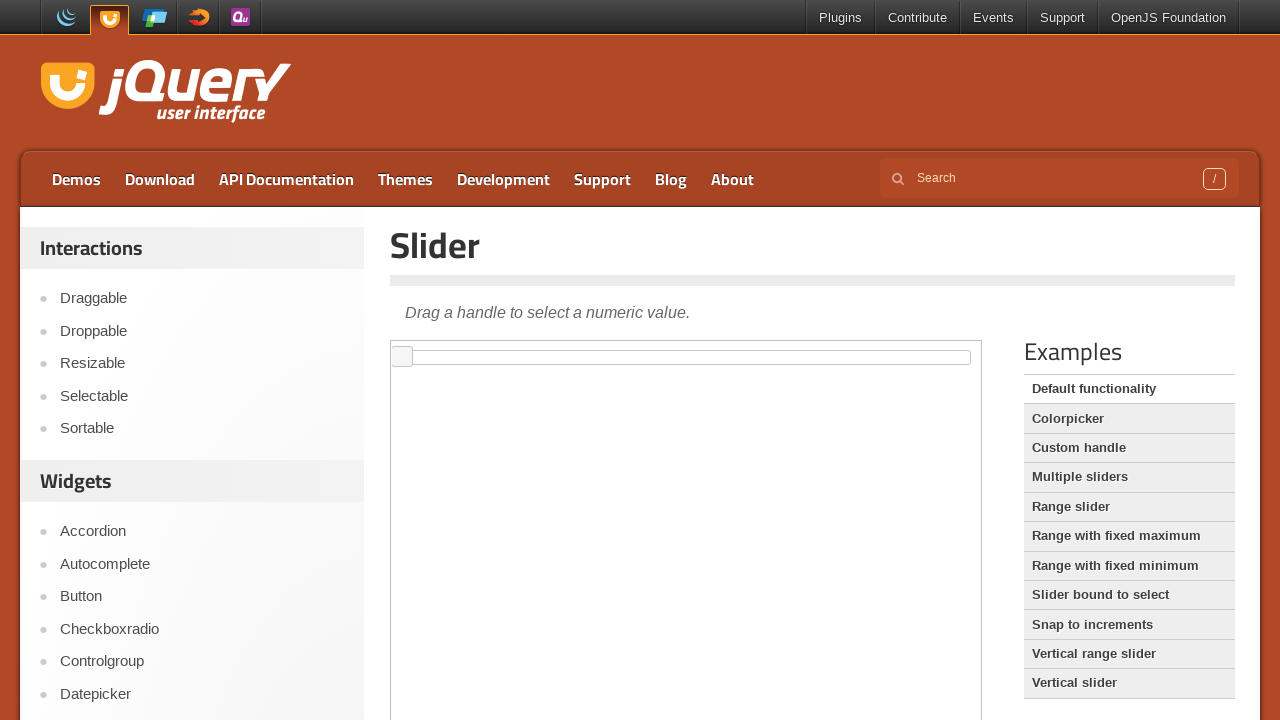

Located the iframe containing the slider demo
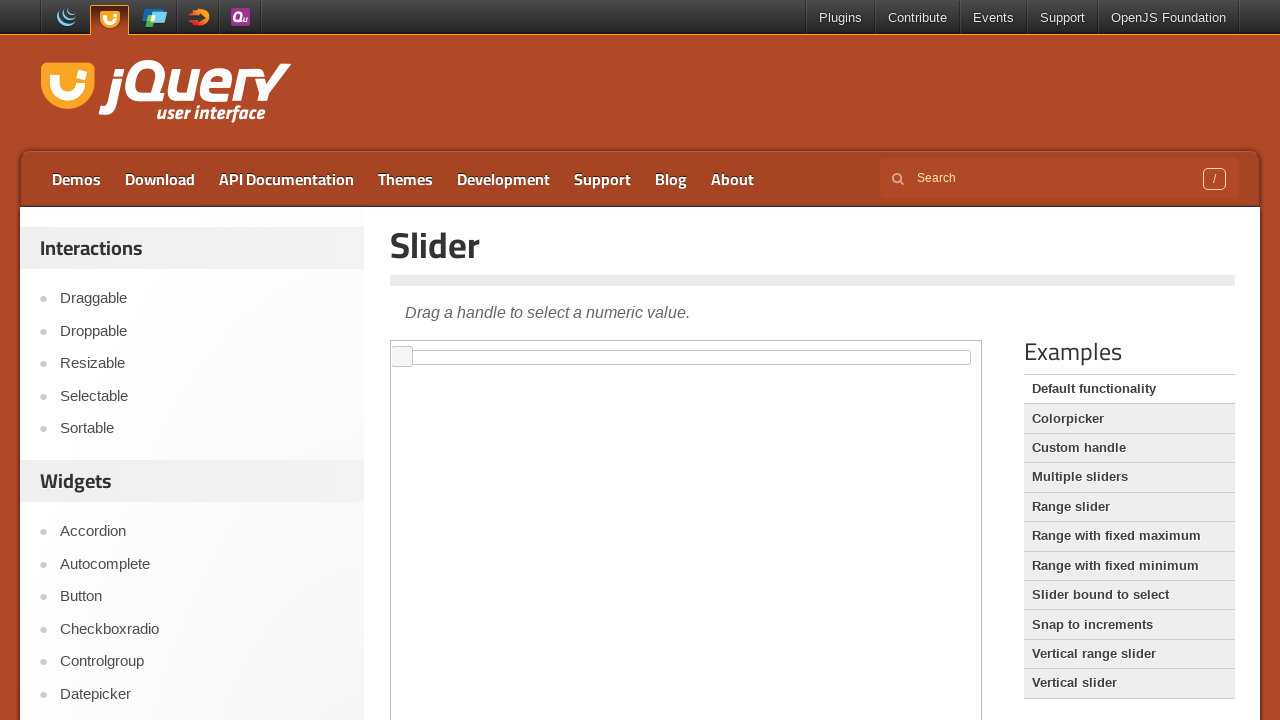

Located the slider handle element
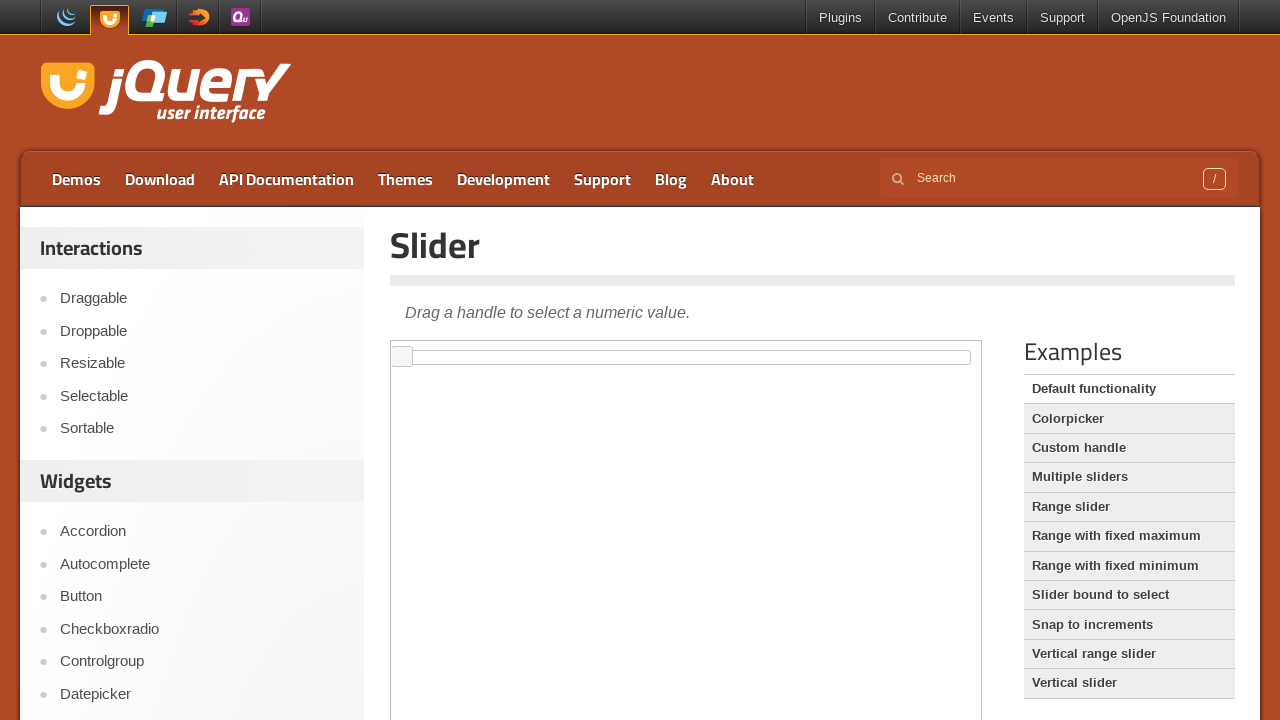

Dragged slider handle 100 pixels to the right at (493, 347)
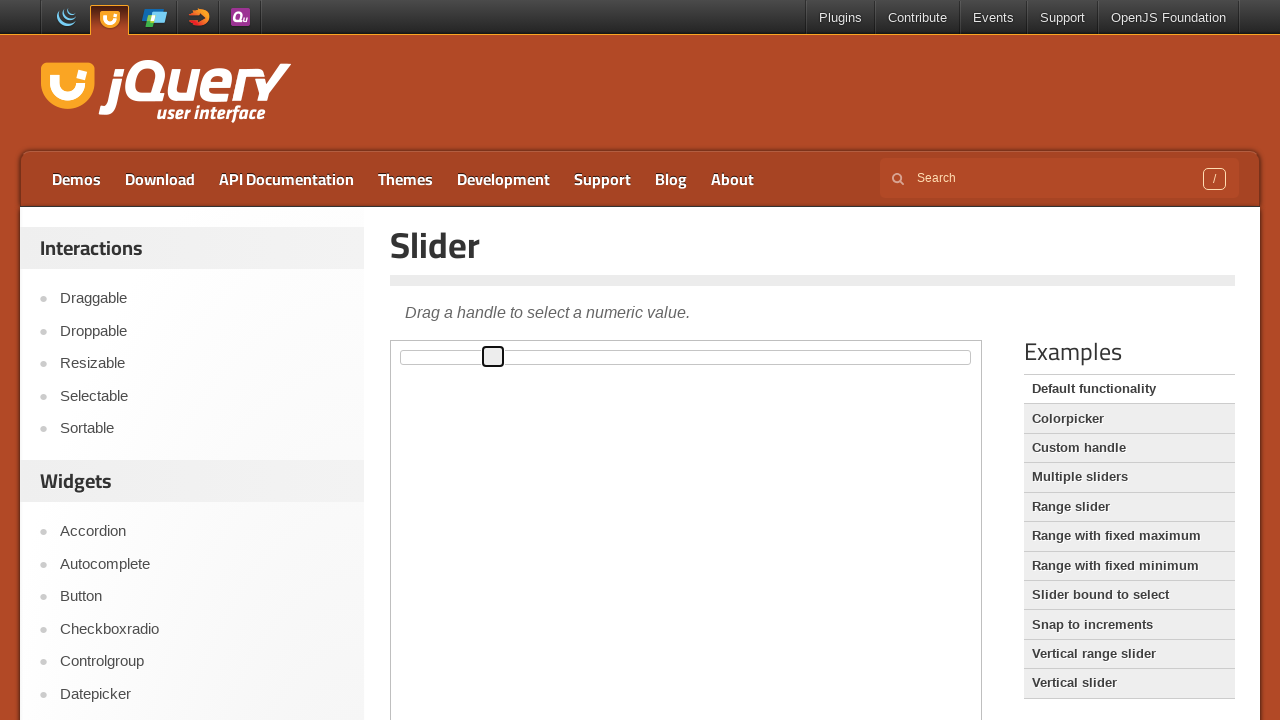

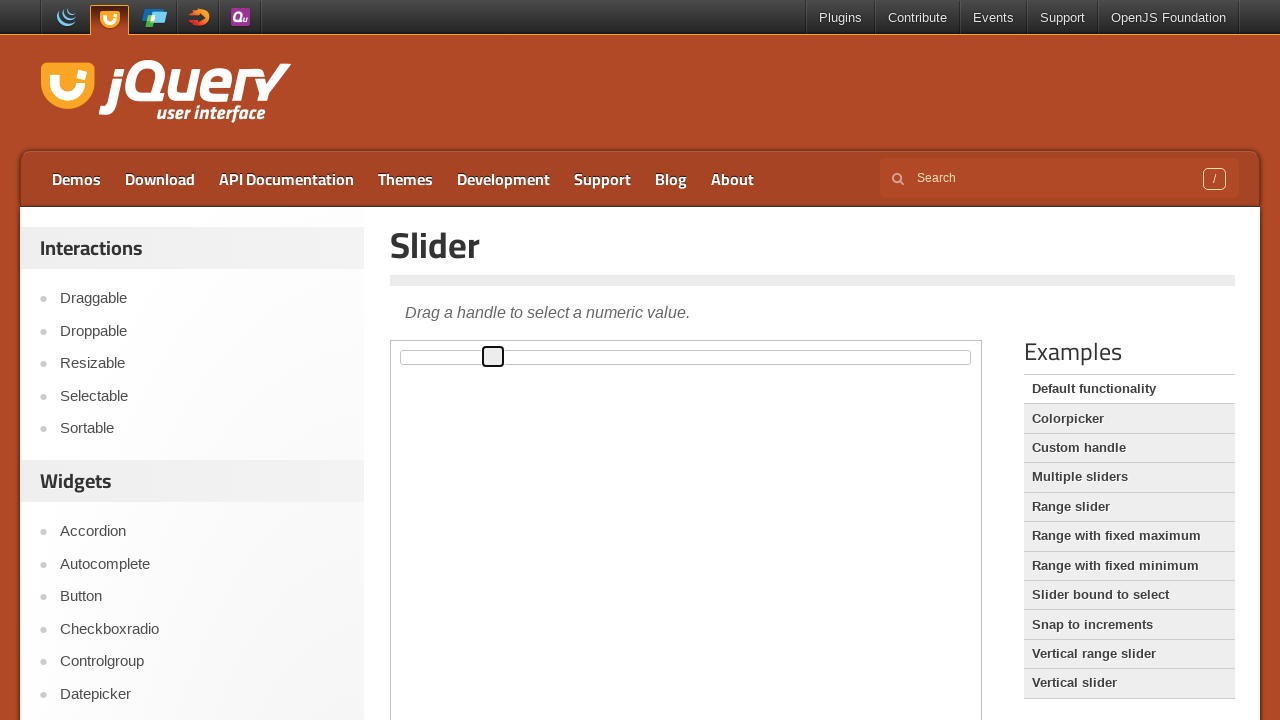